Tests that todo data persists after page reload

Starting URL: https://demo.playwright.dev/todomvc

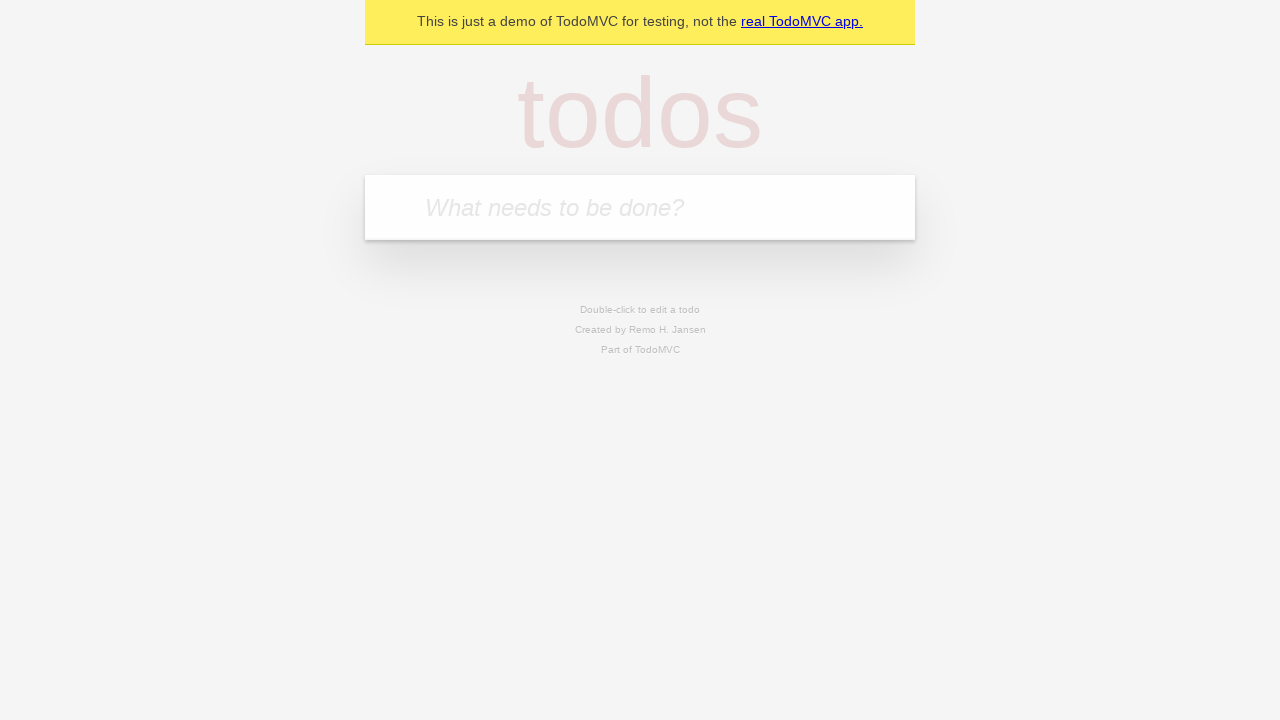

Filled todo input with 'buy some cheese' on internal:attr=[placeholder="What needs to be done?"i]
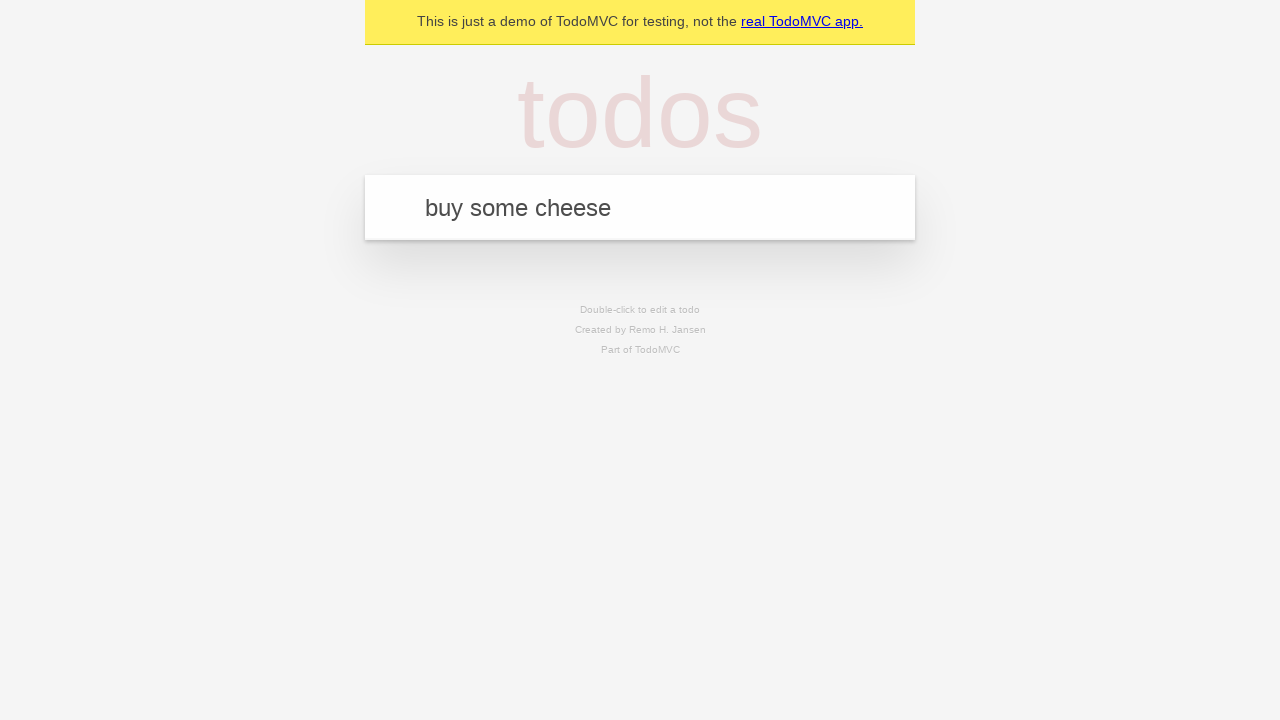

Pressed Enter to add todo 'buy some cheese' on internal:attr=[placeholder="What needs to be done?"i]
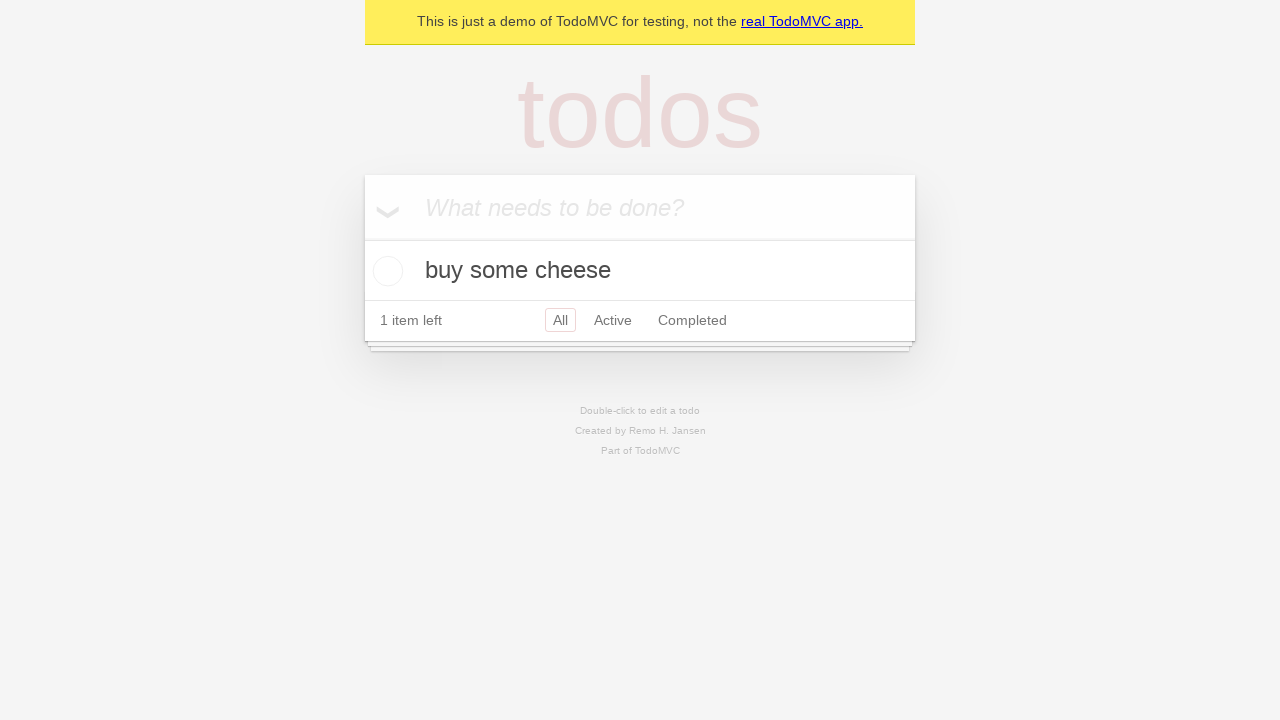

Filled todo input with 'feed the cat' on internal:attr=[placeholder="What needs to be done?"i]
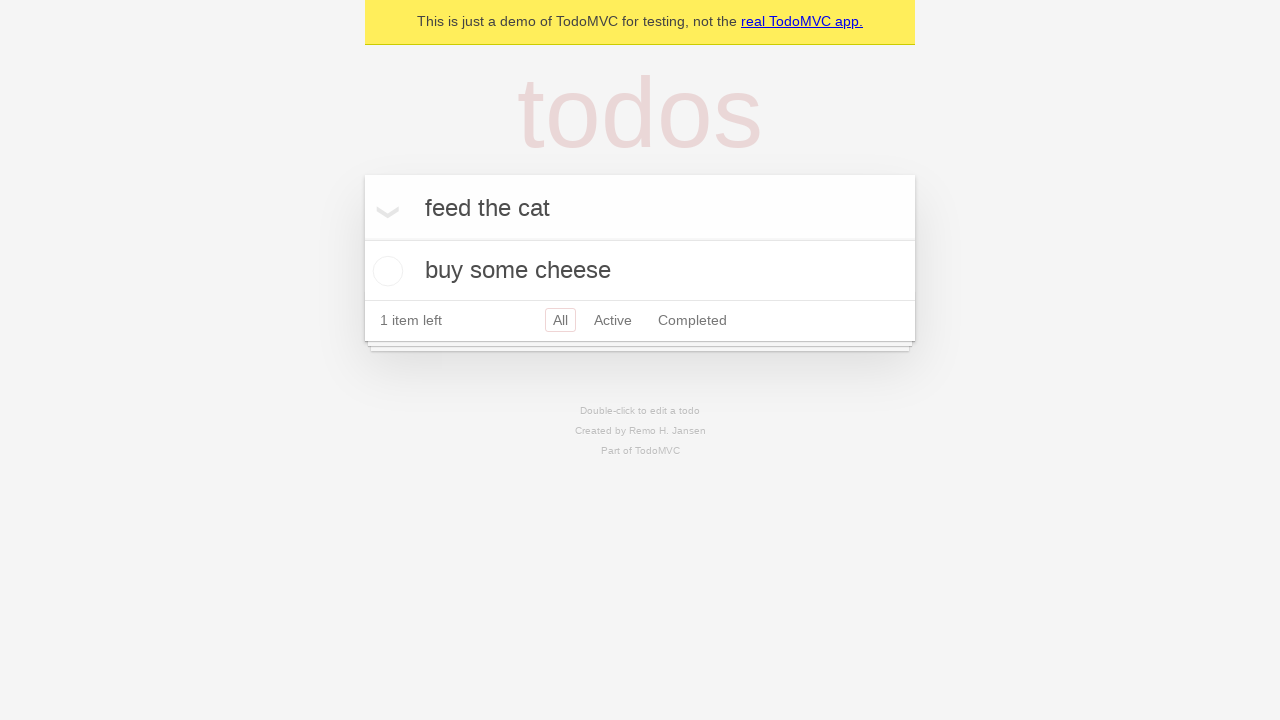

Pressed Enter to add todo 'feed the cat' on internal:attr=[placeholder="What needs to be done?"i]
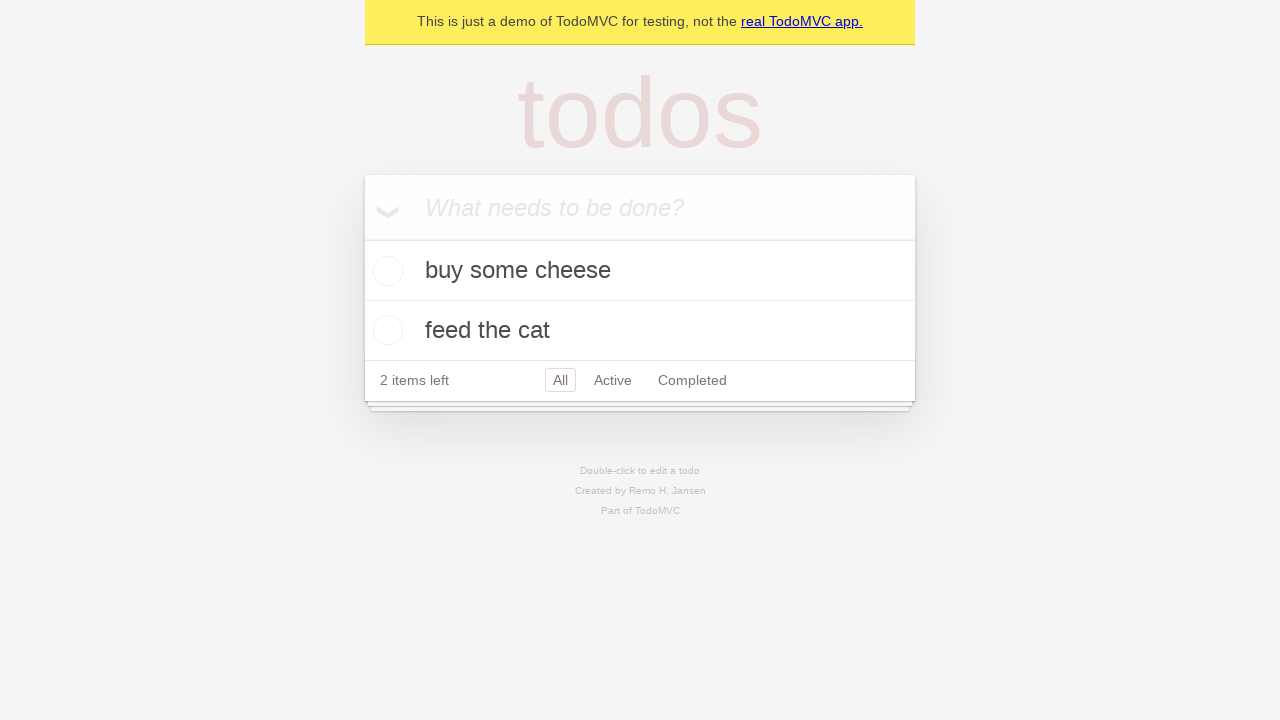

Located first todo item checkbox
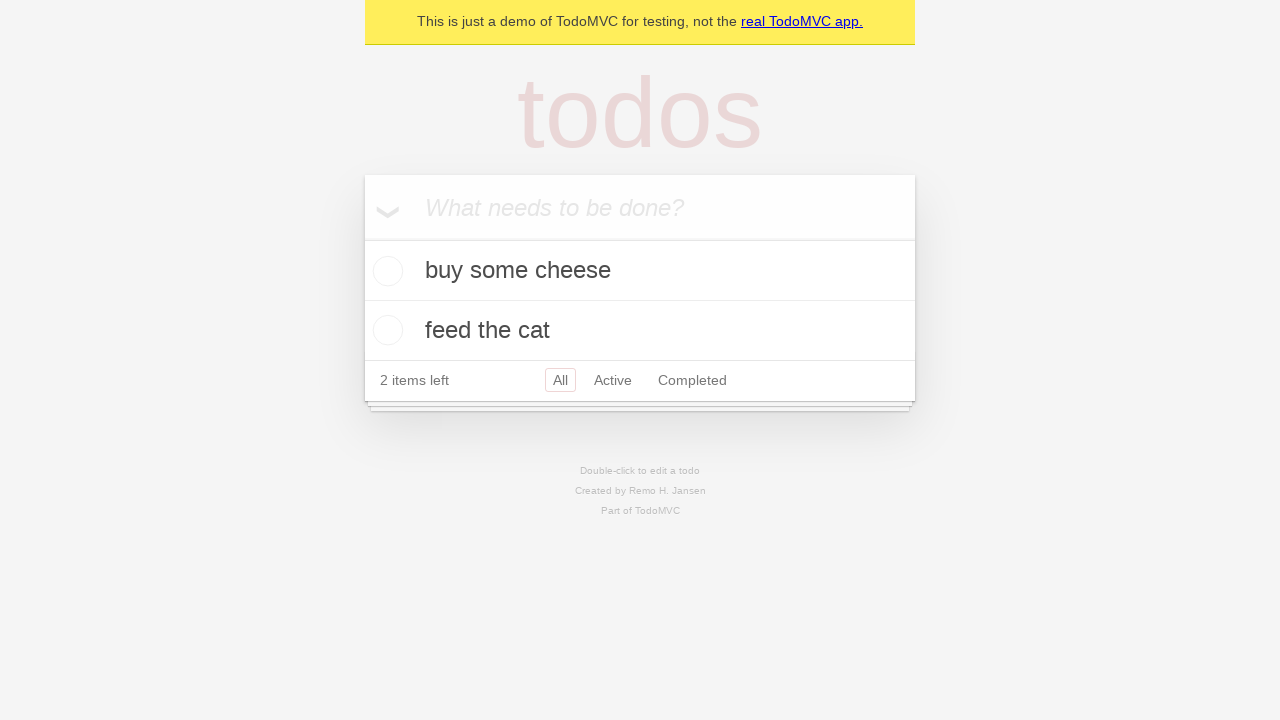

Checked the first todo item at (385, 271) on internal:testid=[data-testid="todo-item"s] >> nth=0 >> internal:role=checkbox
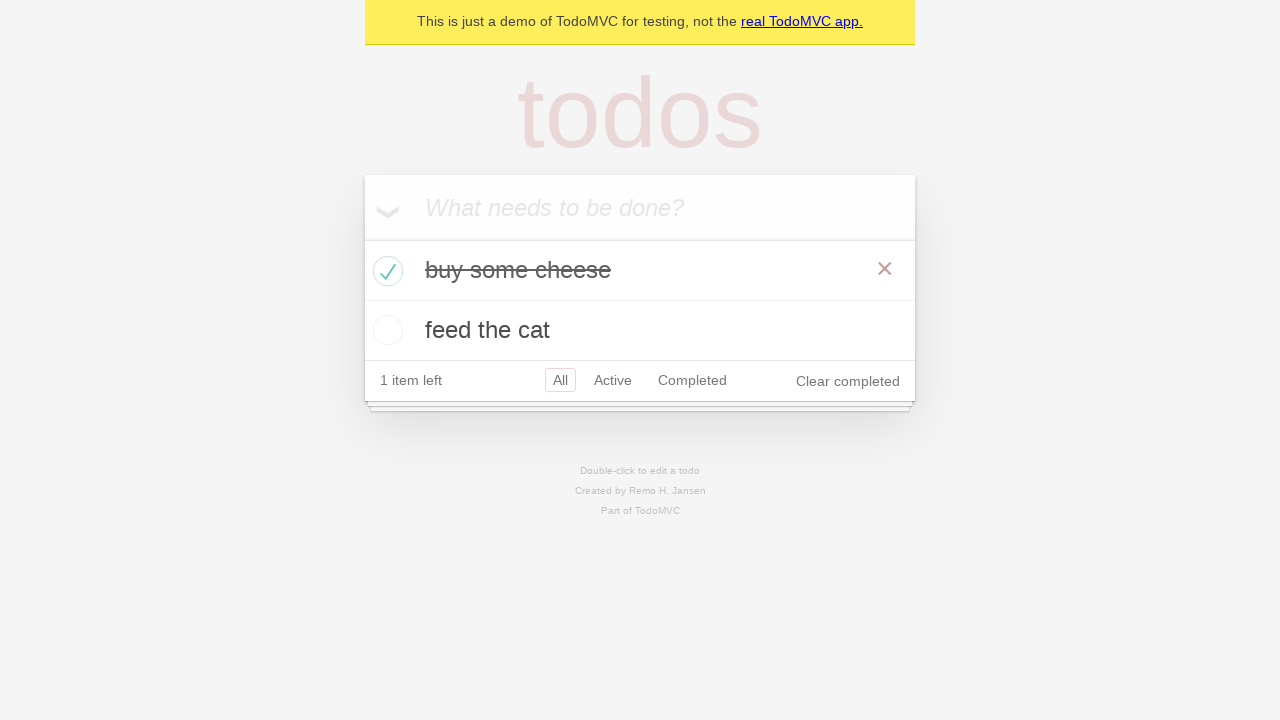

Reloaded the page
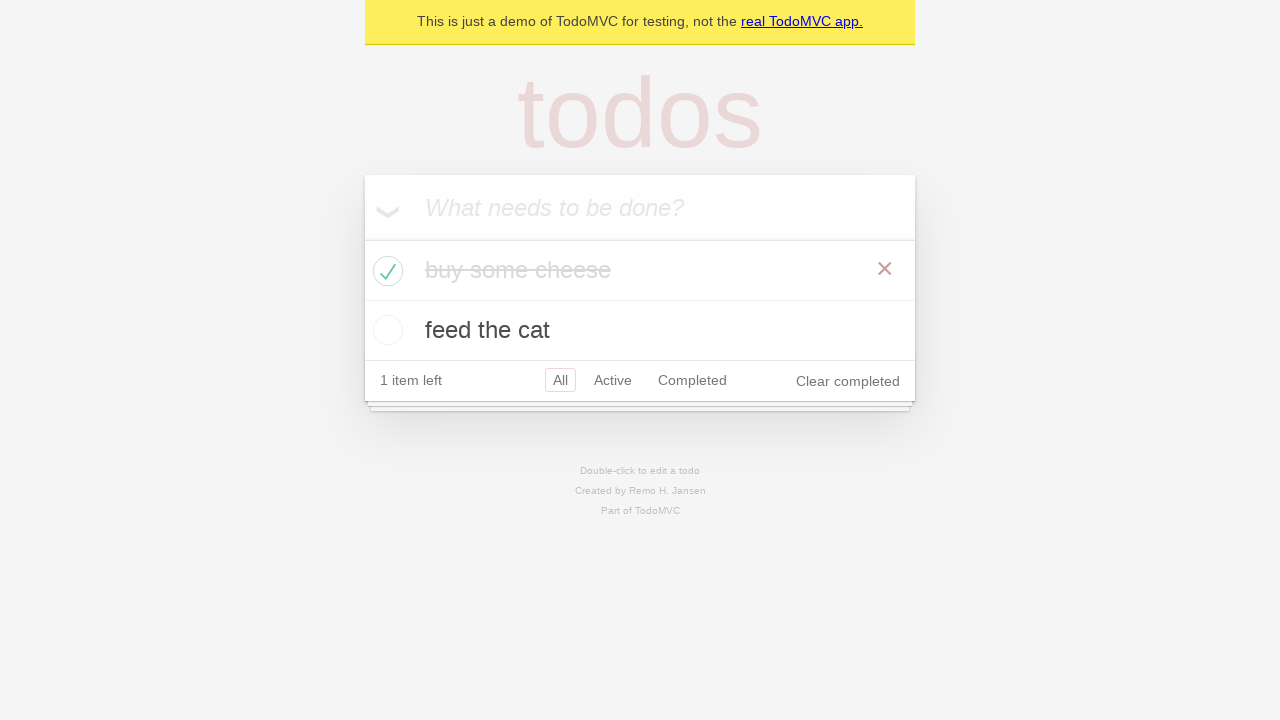

Verified todo items persisted after page reload
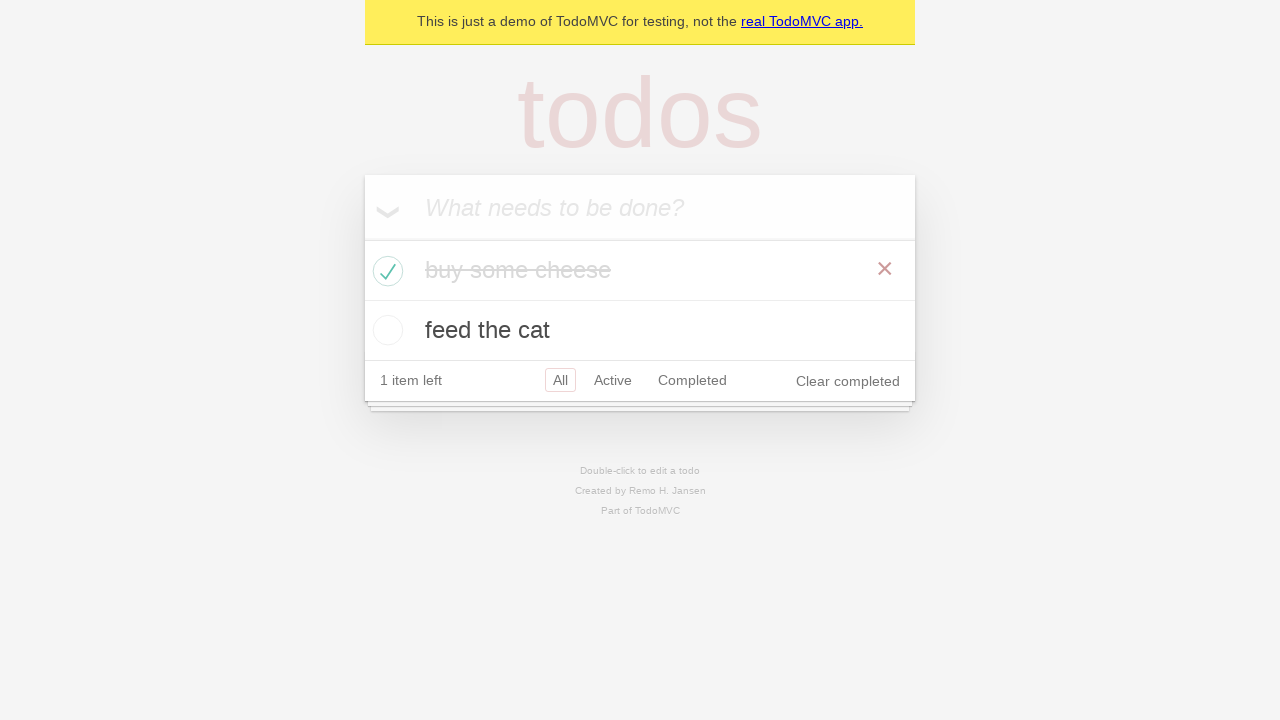

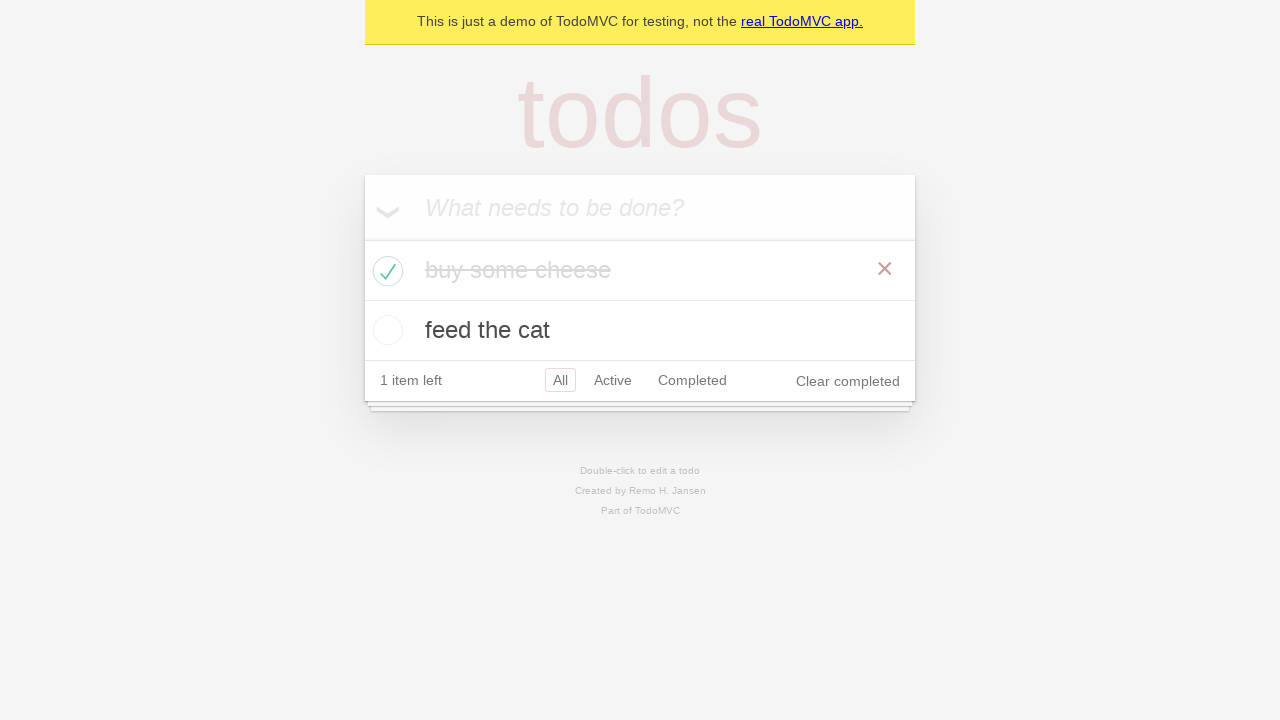